Navigates to a page with frames and verifies the page loads by getting the window handle

Starting URL: https://letcode.in/frame

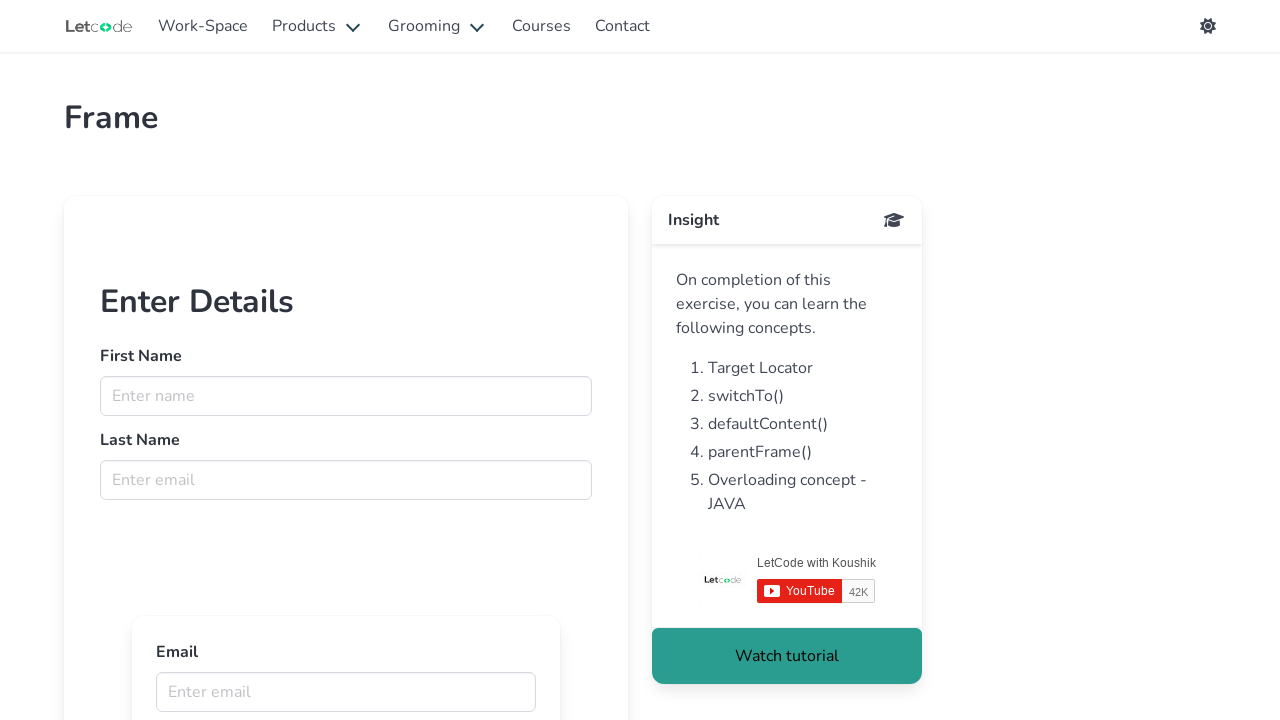

Waited for page to reach domcontentloaded state
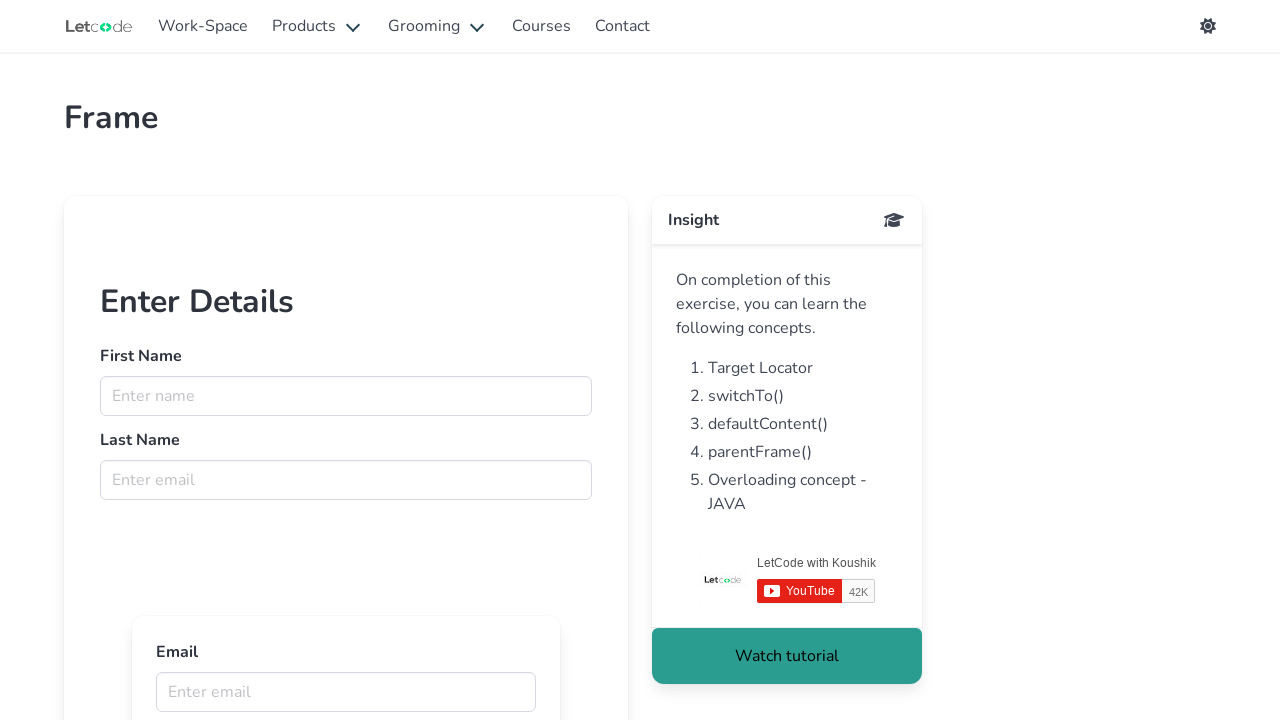

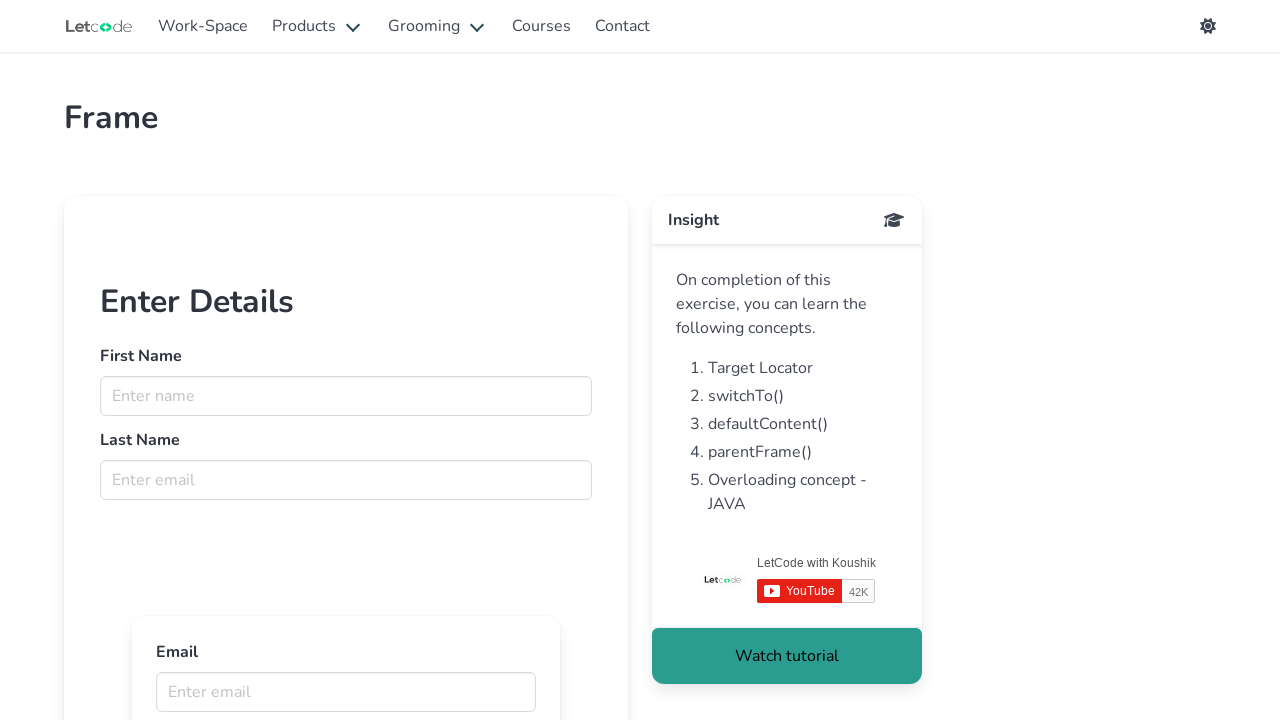